Tests Challenging DOM page by navigating to the table and verifying table structure and data

Starting URL: https://the-internet.herokuapp.com/

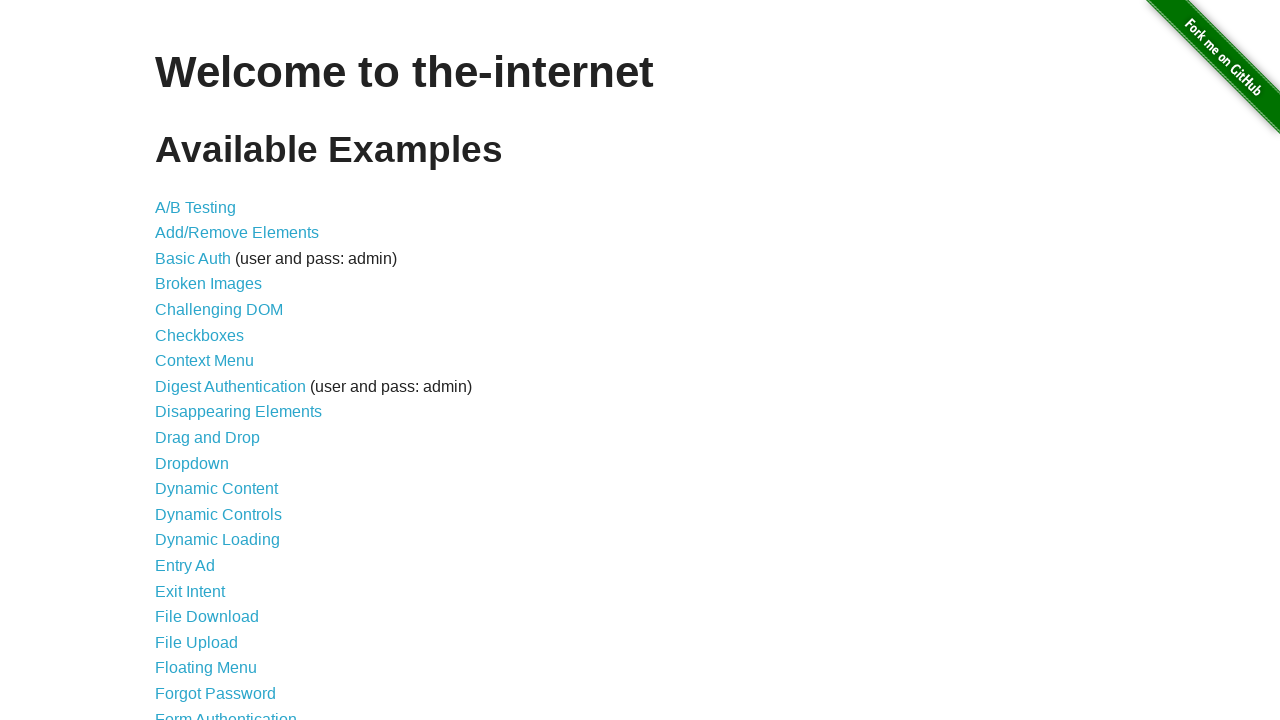

Clicked on Challenging DOM link (5th item in menu) at (219, 310) on li:nth-child(5) > a
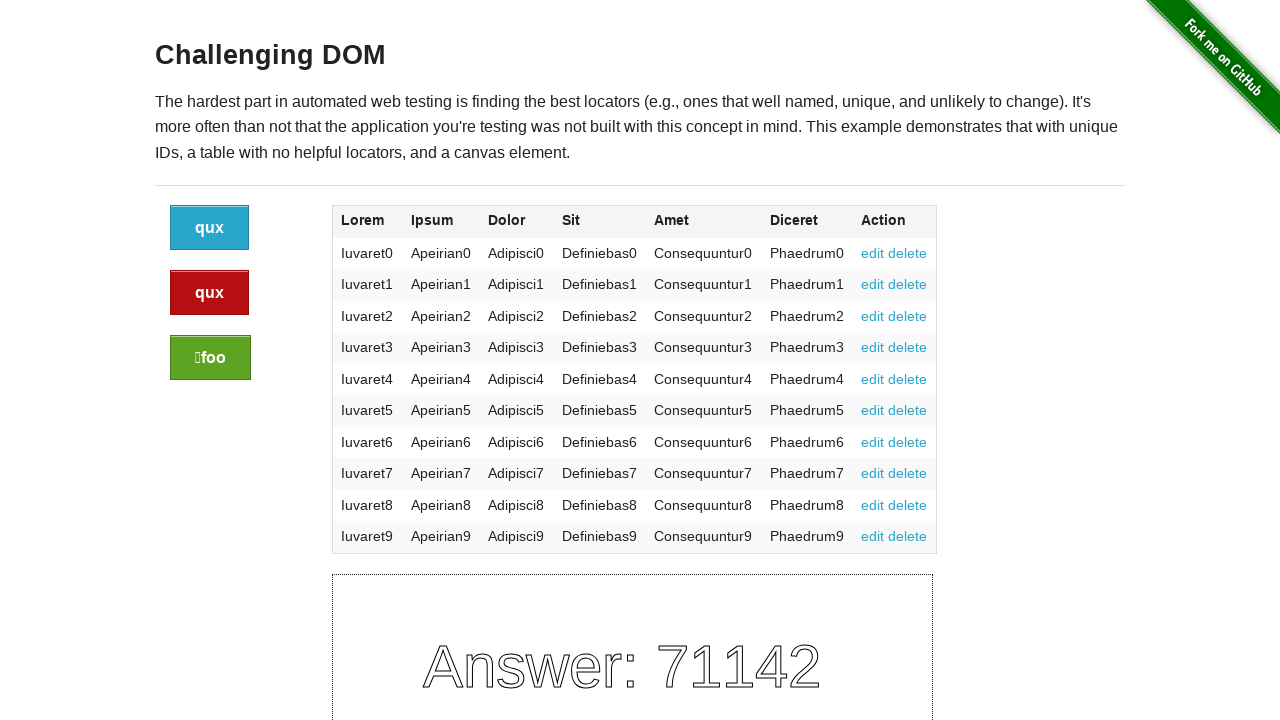

Table loaded and became visible
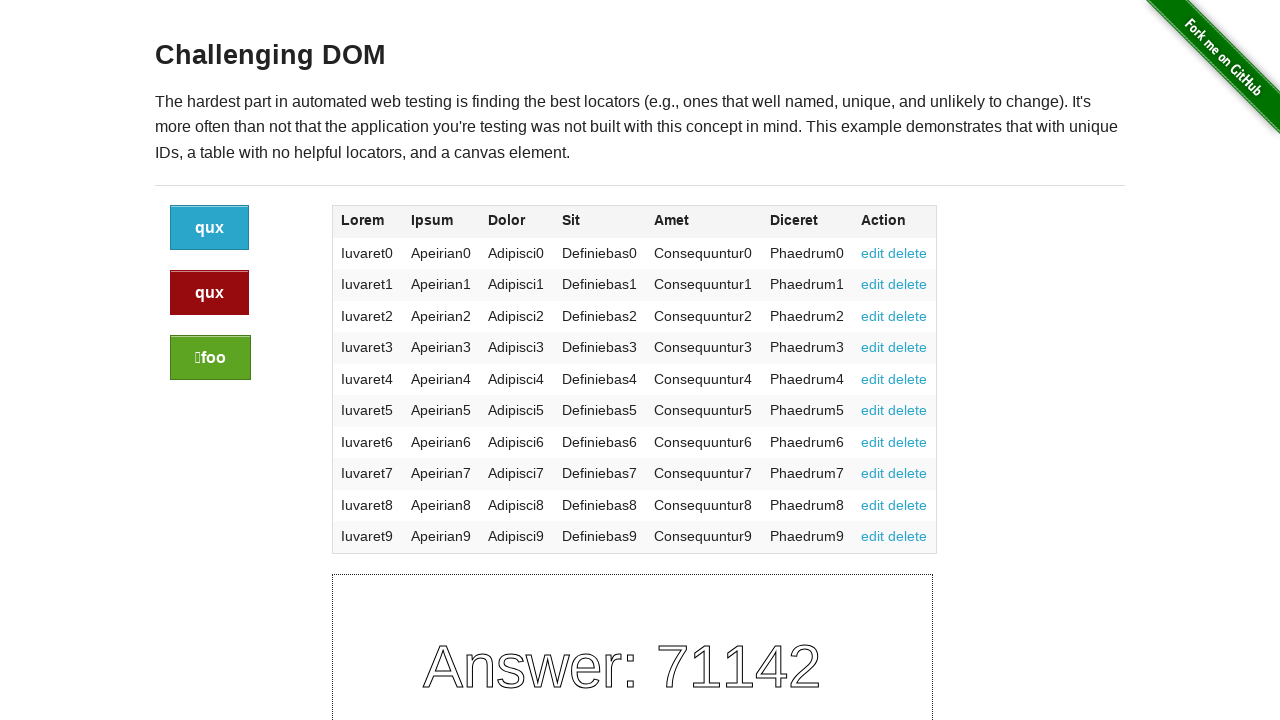

Verified table has 7 columns in first row
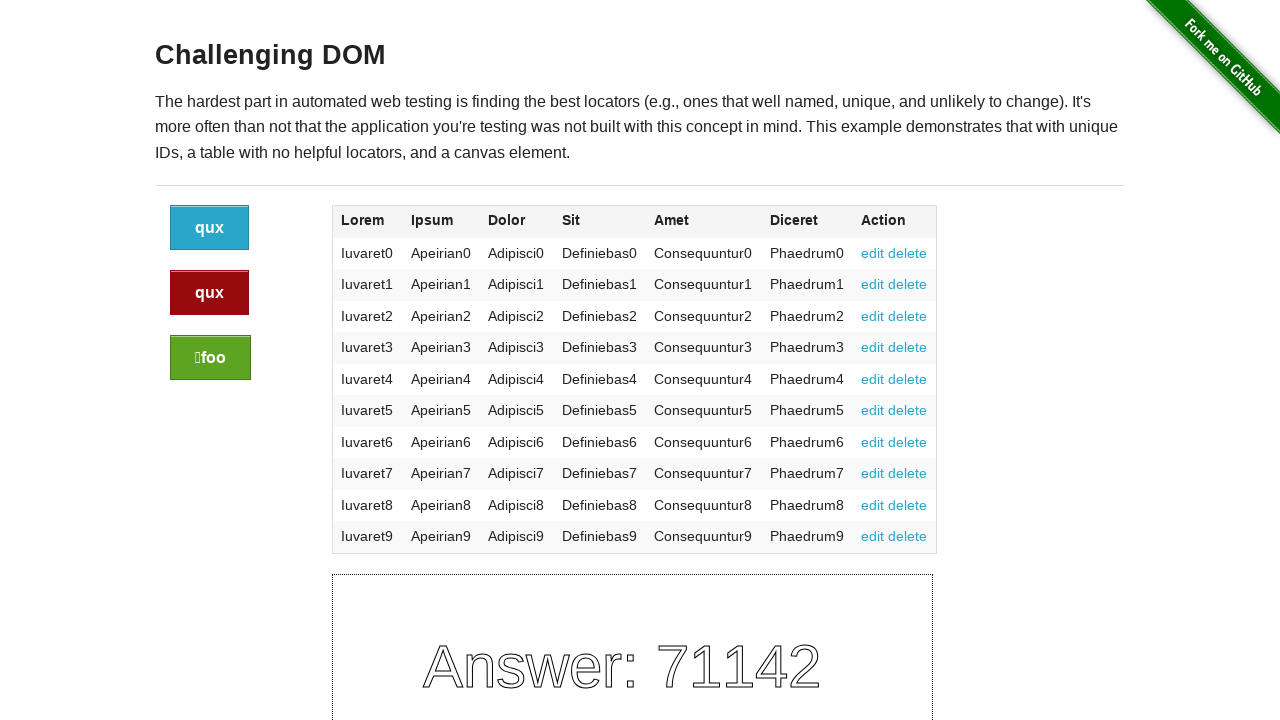

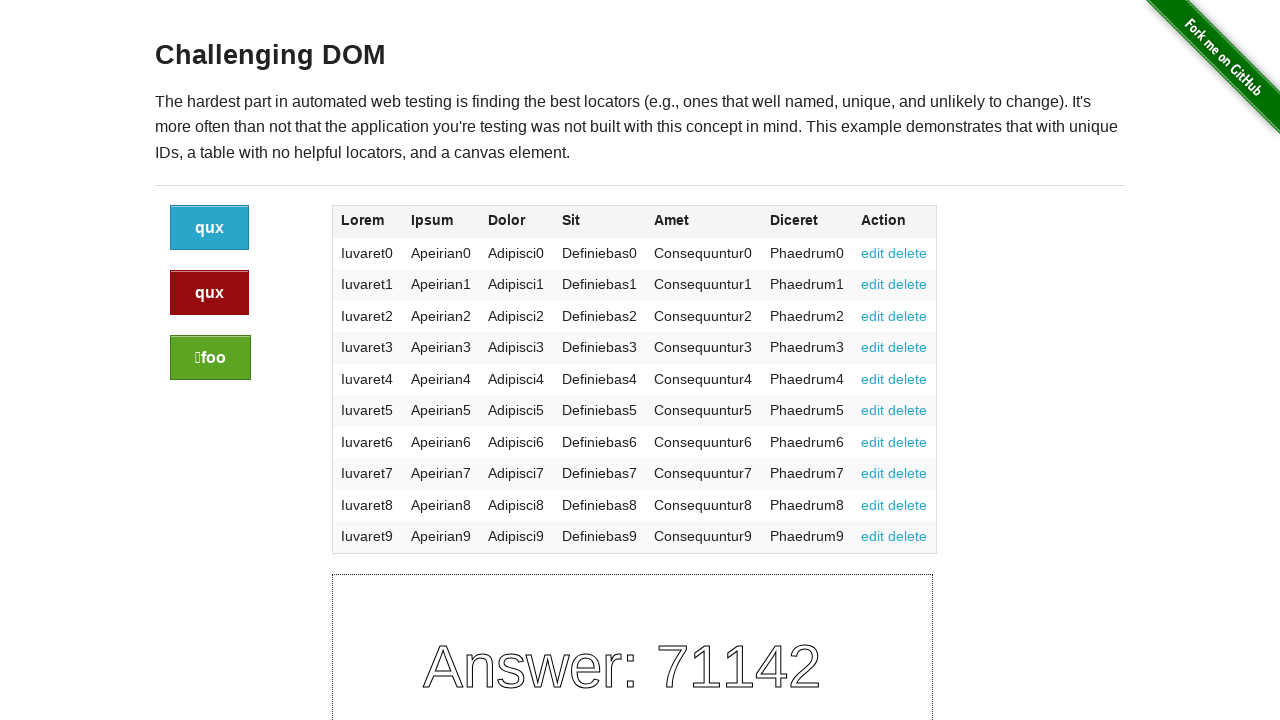